Tests the forgot login functionality by clicking the forgot login link, filling out the customer lookup form with user information, and verifying an error message is displayed when customer is not found

Starting URL: https://parabank.parasoft.com/parabank/index.htm

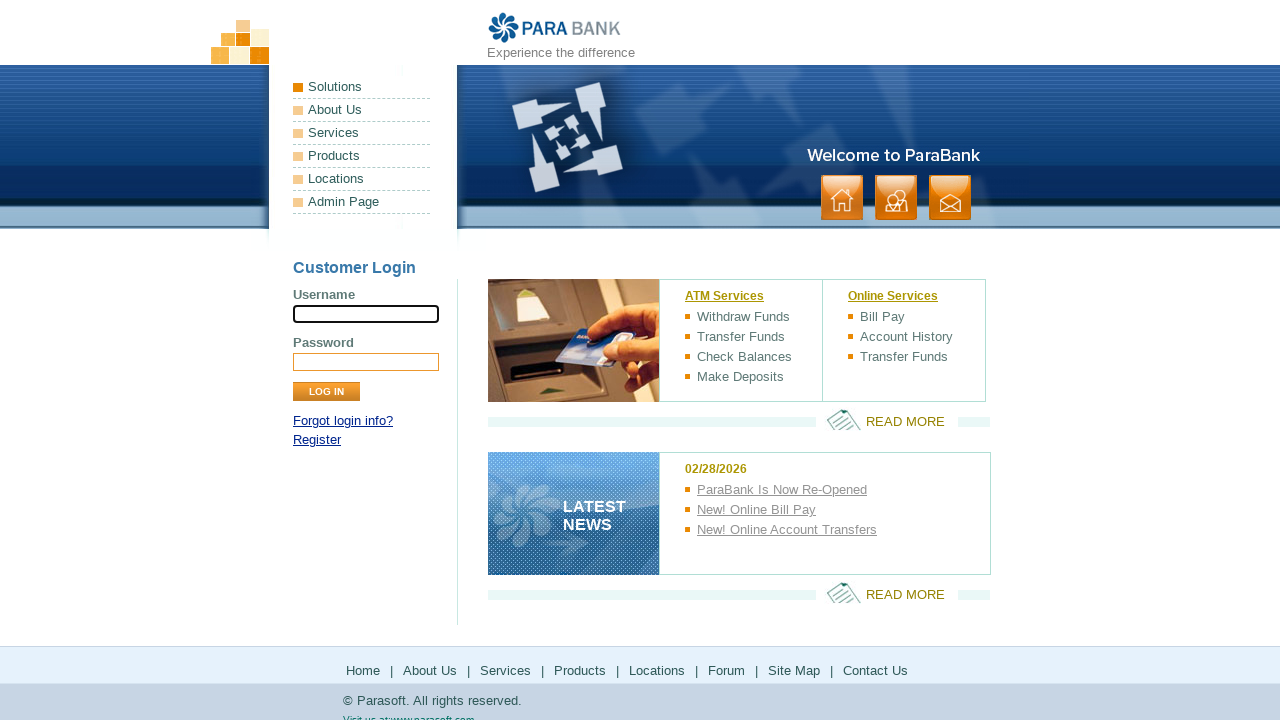

Clicked 'Forgot login info?' link at (343, 421) on a:has-text('Forgot login info?')
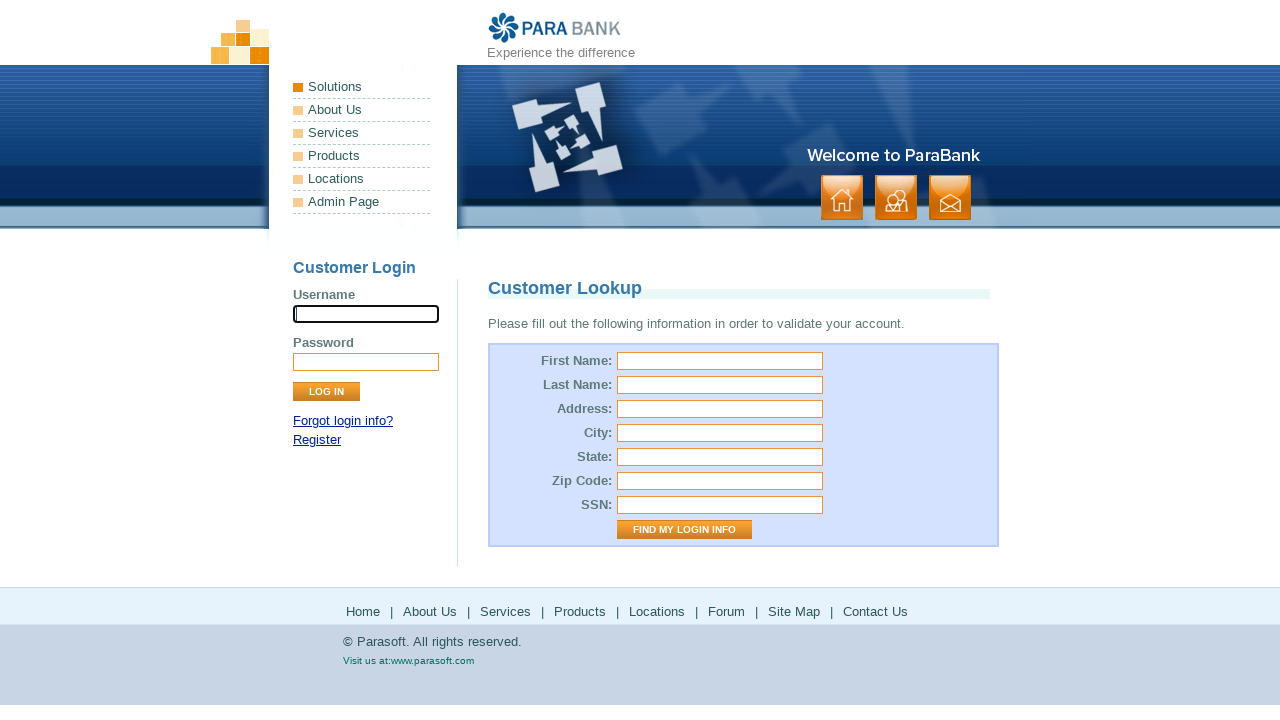

Customer Lookup page loaded
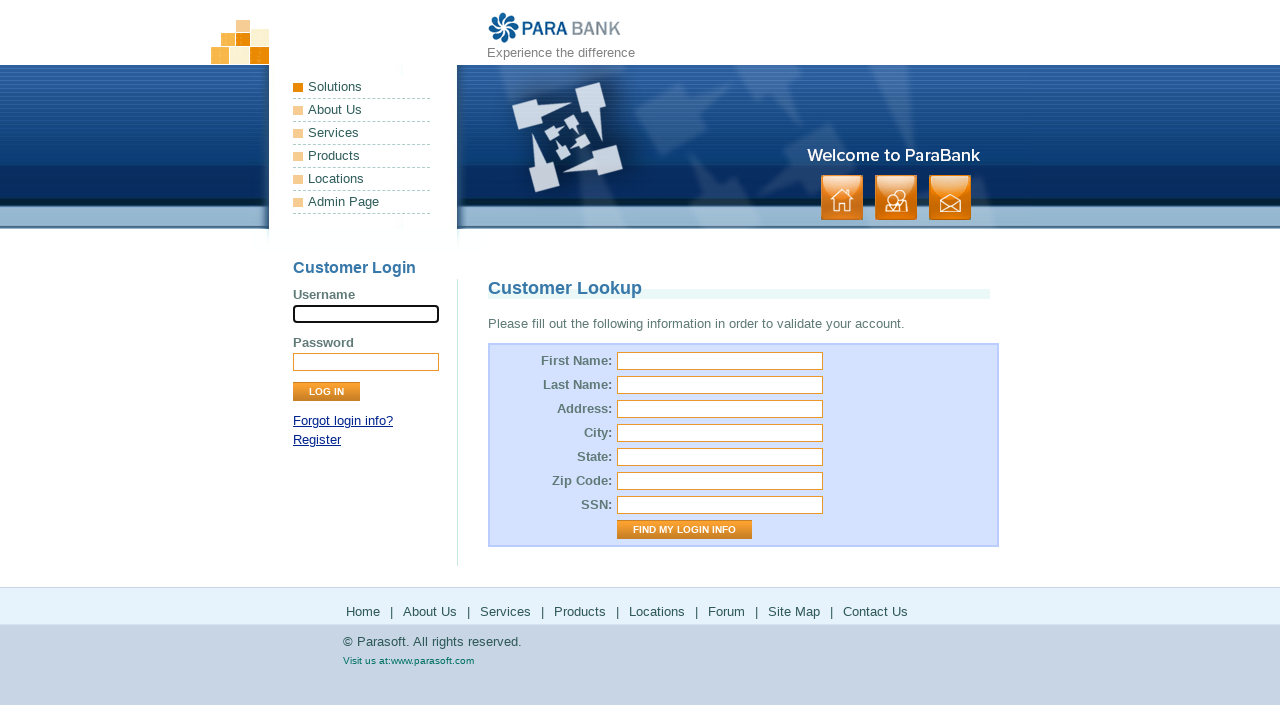

Filled first name field with 'user' on #firstName
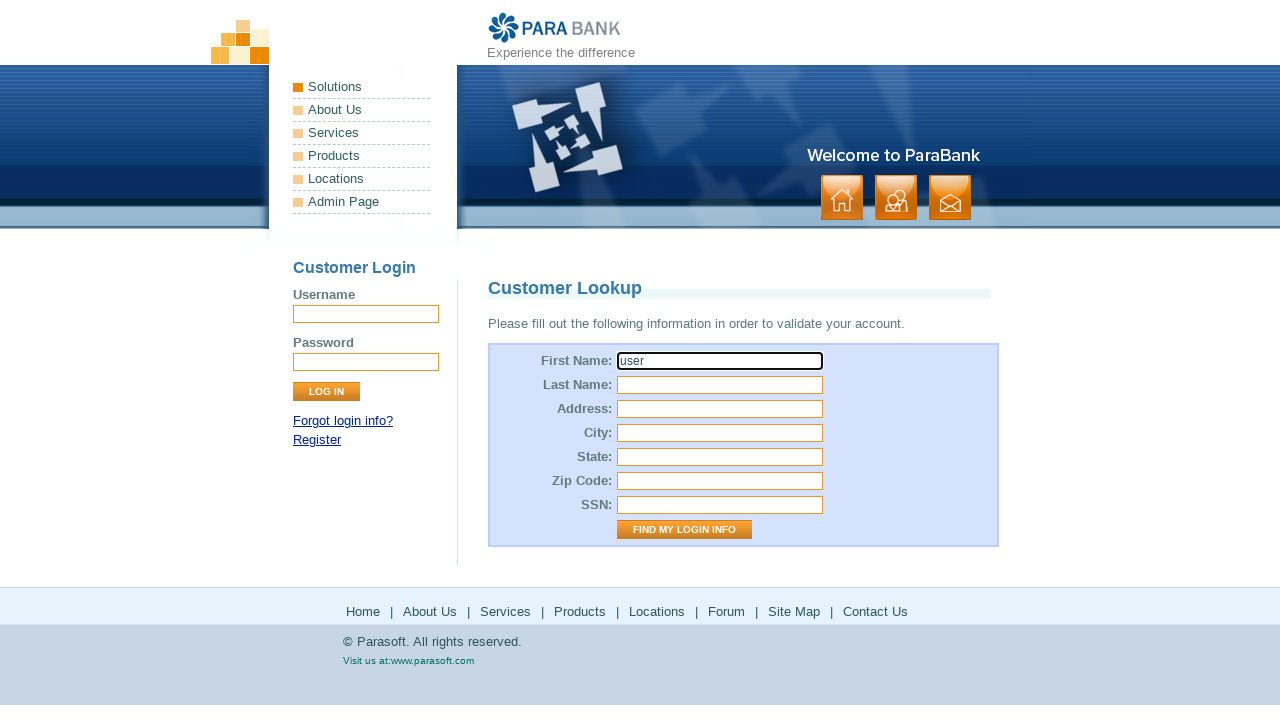

Filled last name field with 'User_user' on #lastName
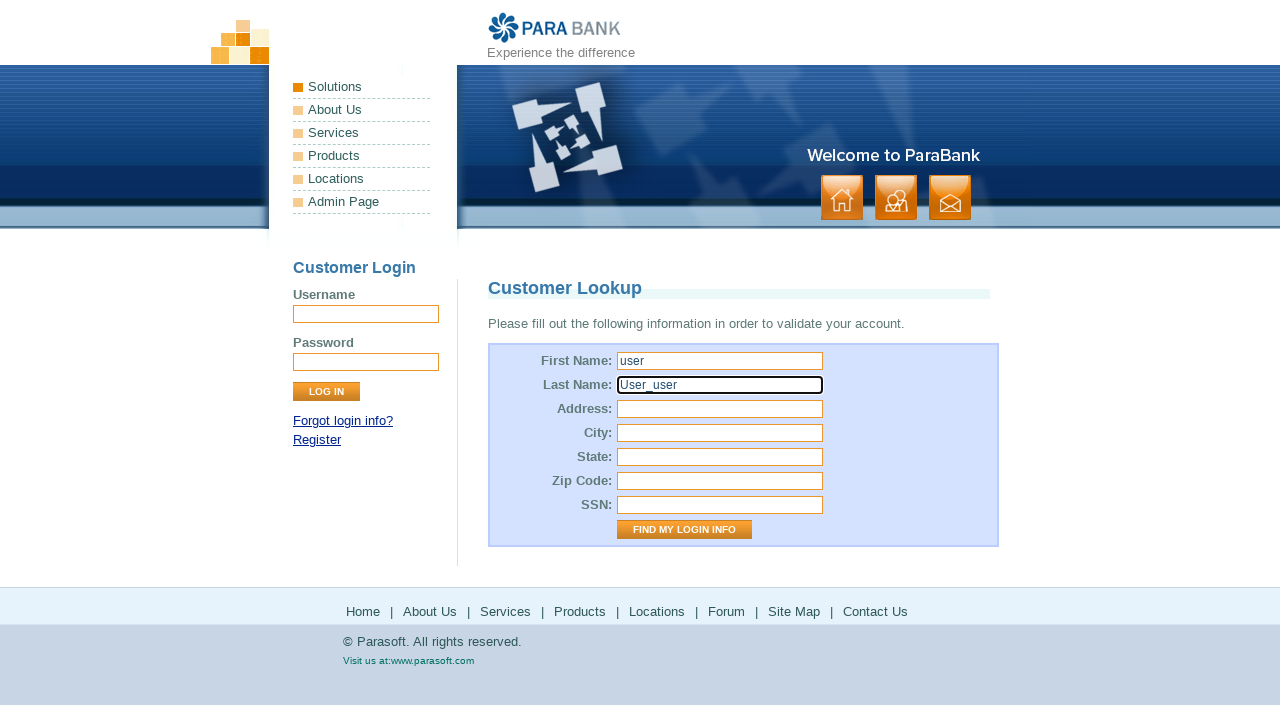

Filled street address field with 'USA' on #address\.street
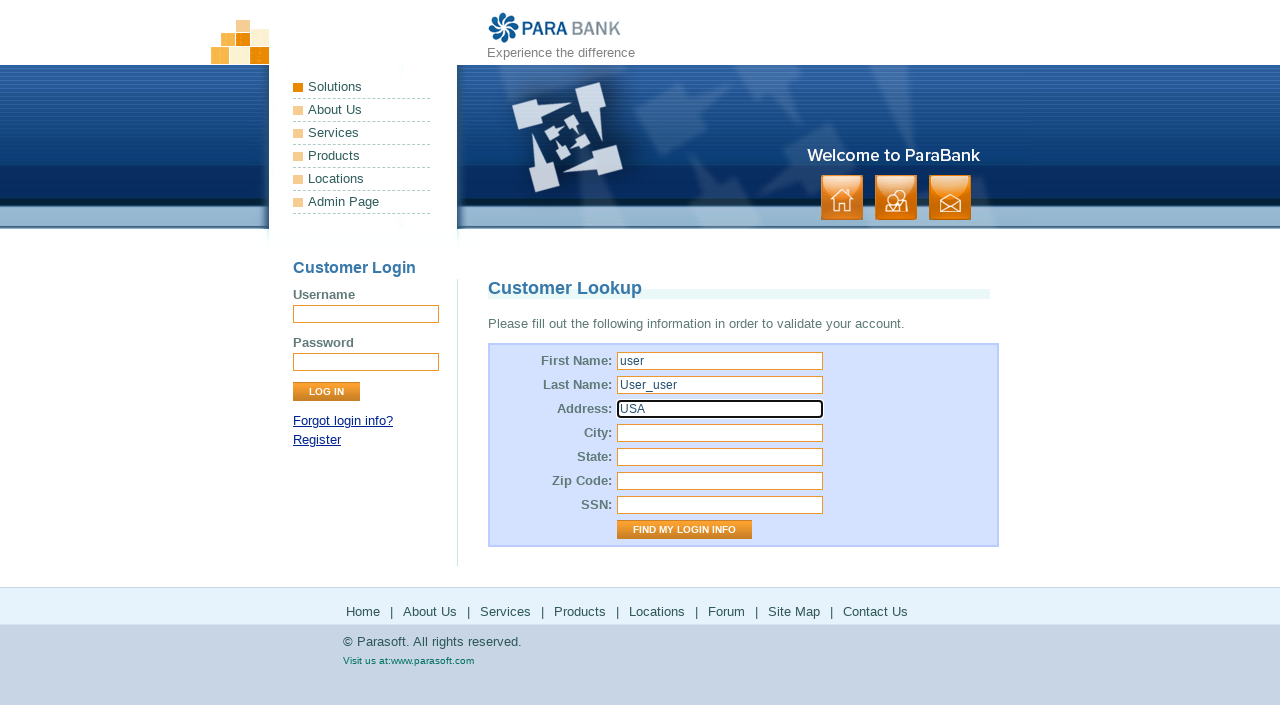

Filled city field with 'LOS ANGELES' on #address\.city
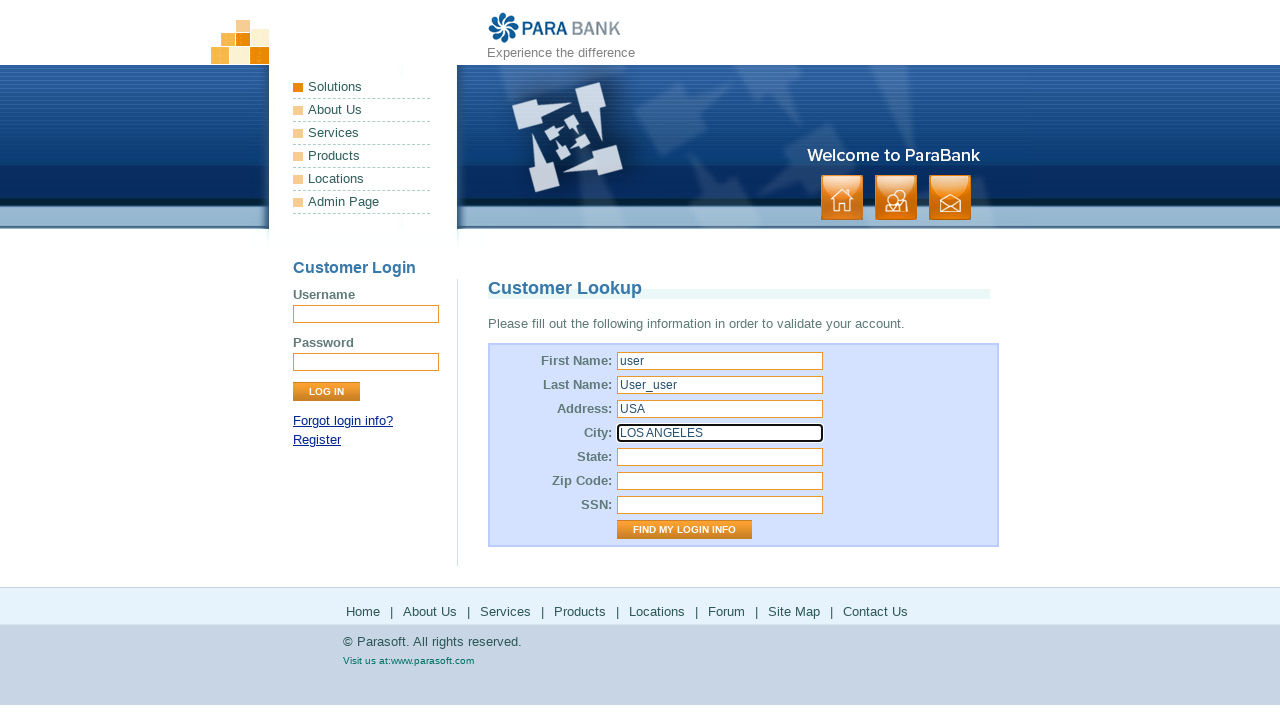

Filled state field with 'California' on #address\.state
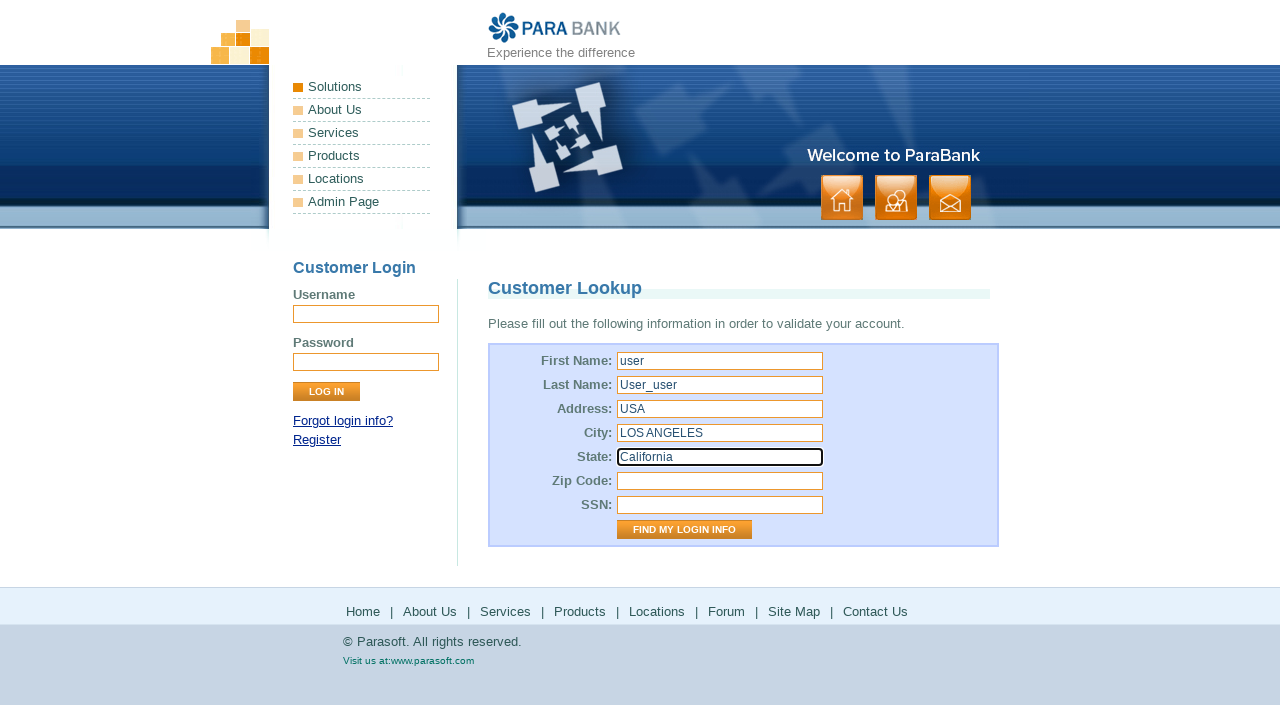

Filled zip code field with '123456' on #address\.zipCode
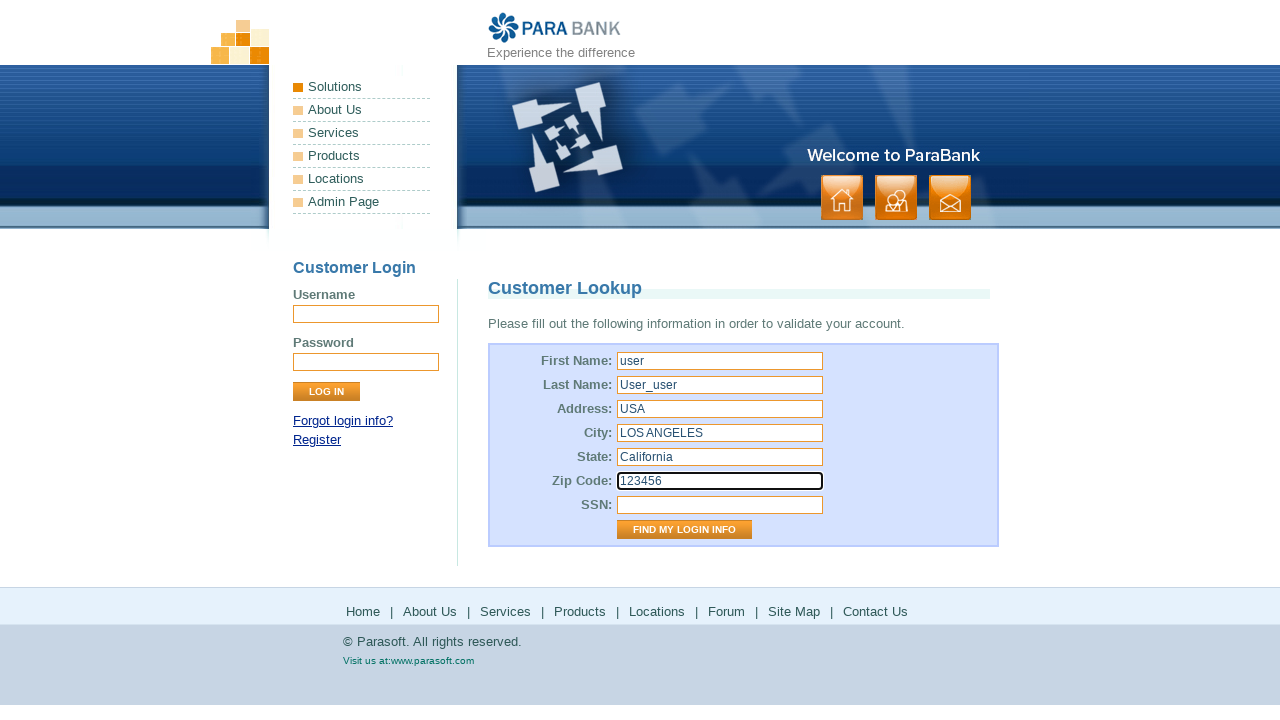

Filled SSN field with '123fff' on #ssn
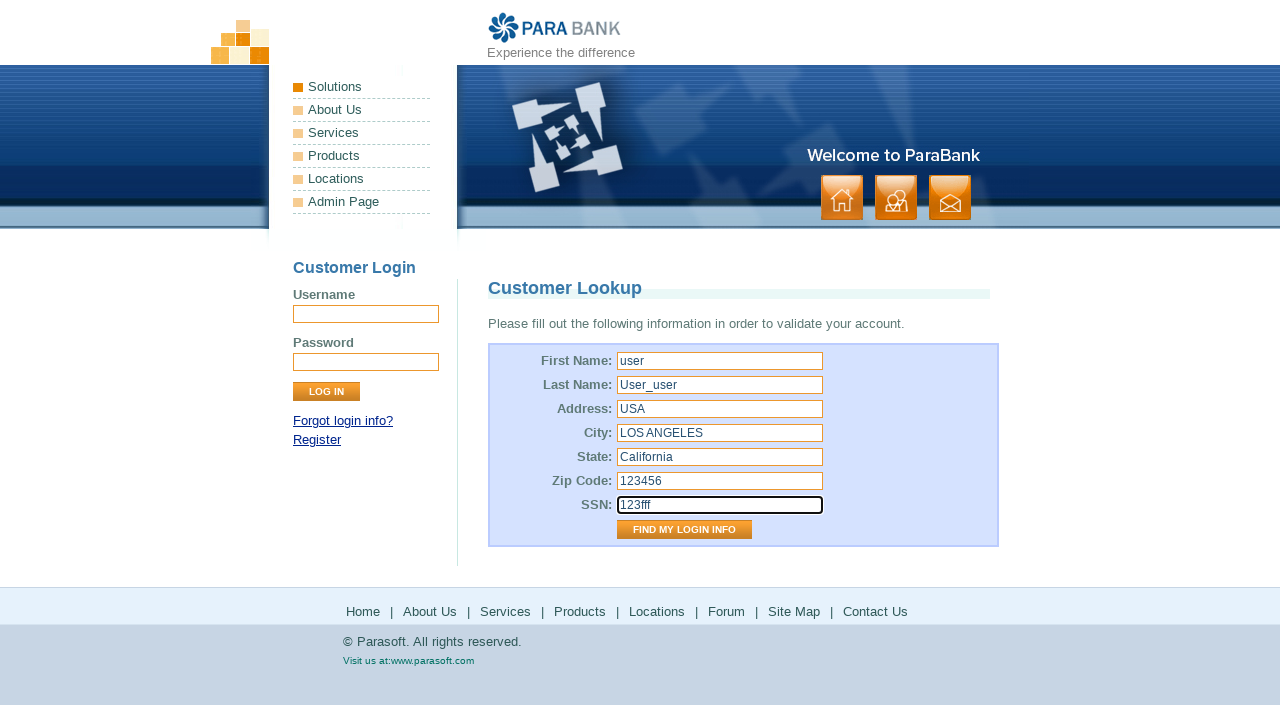

Clicked 'Find My Login Info' button at (684, 530) on input[value='Find My Login Info']
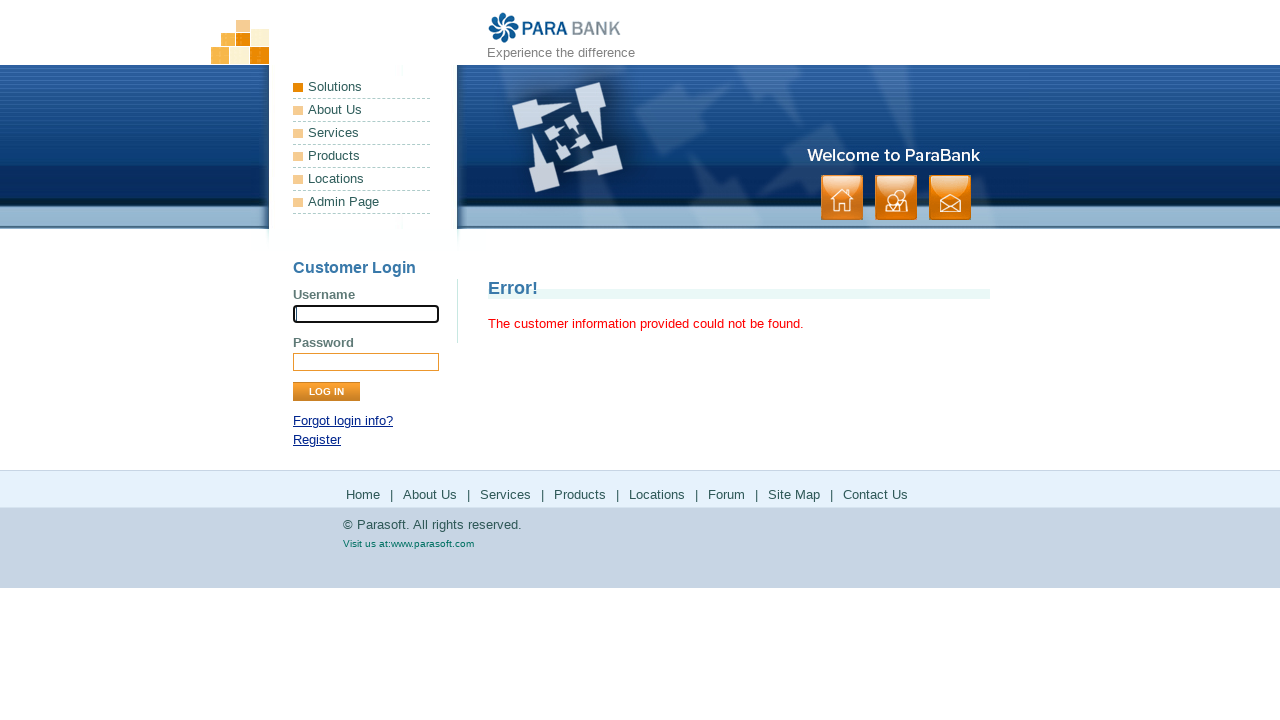

Error message displayed - customer not found
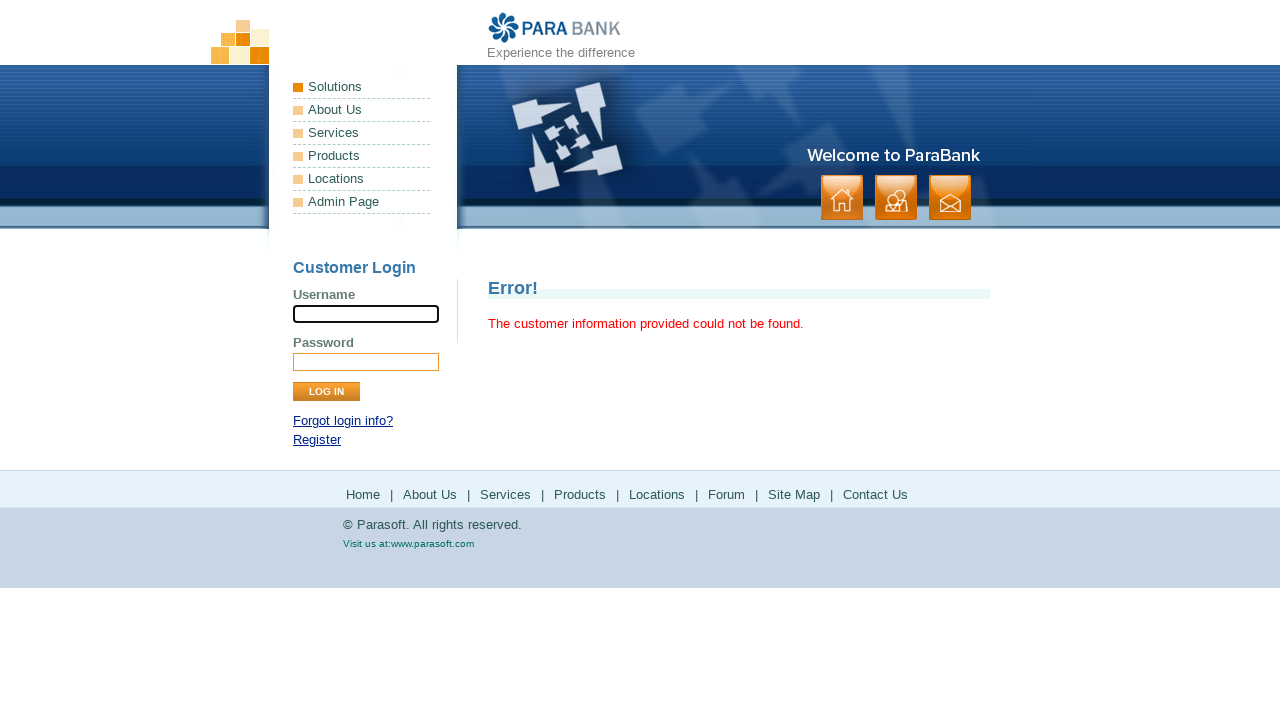

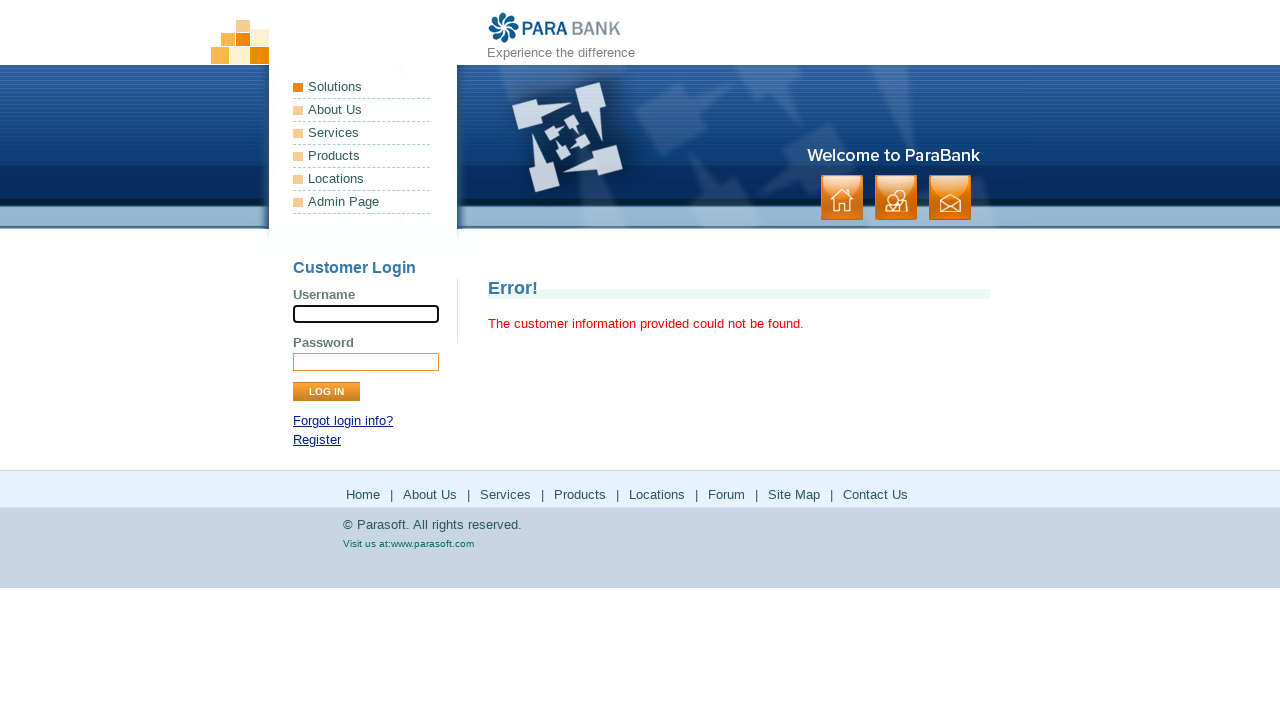